Navigates to the GQTech website and verifies the page loads by checking the title and URL are accessible.

Starting URL: https://gqtech.in/

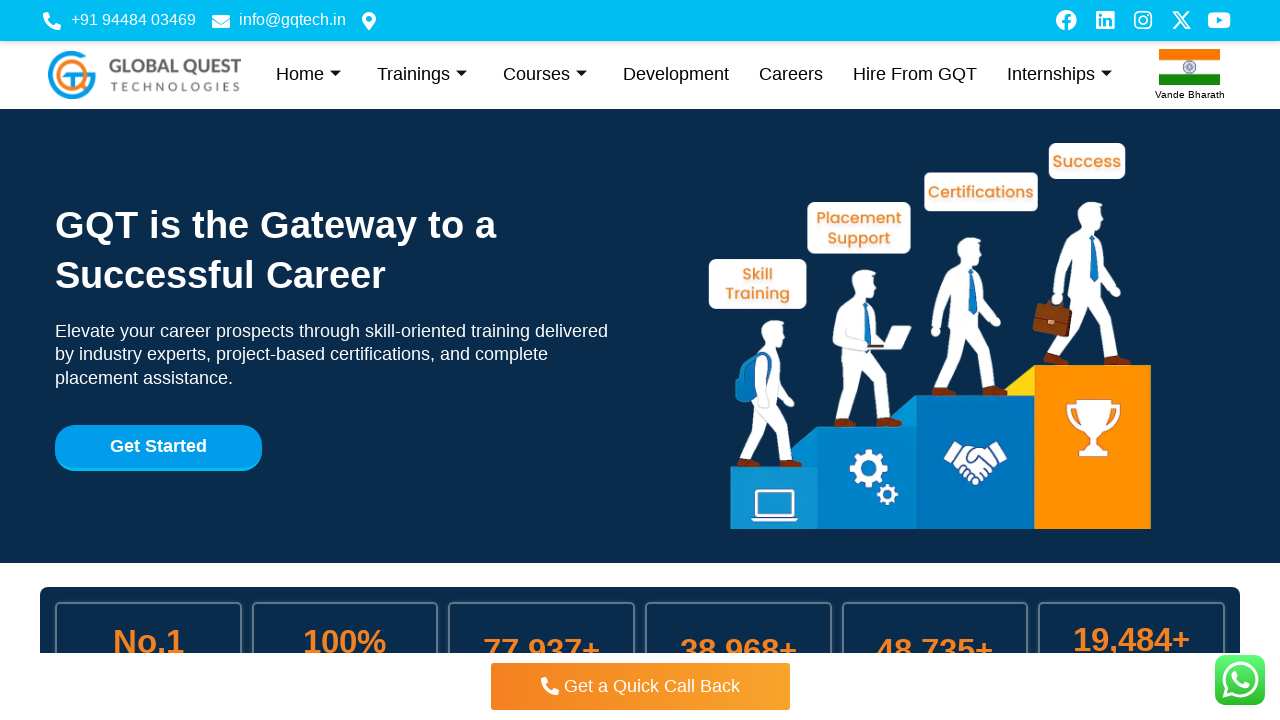

Page loaded with domcontentloaded state
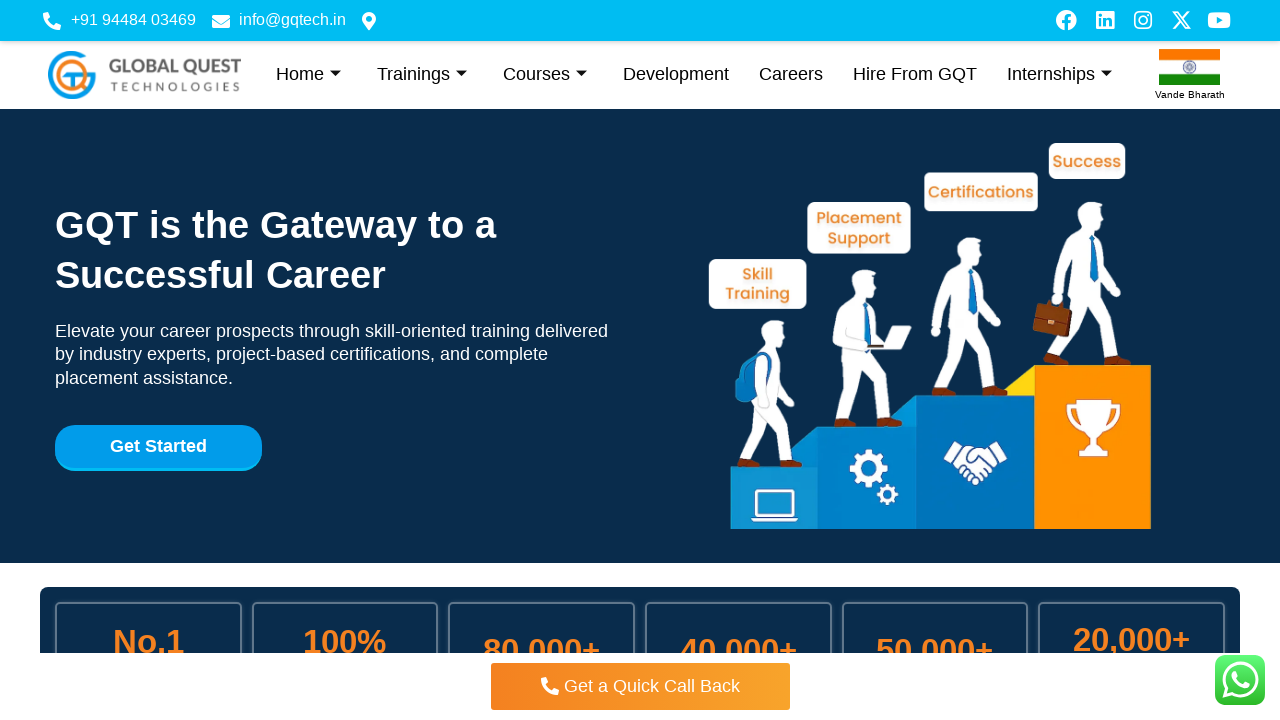

Retrieved page title: Global Quest Technologies – Learn from Experts
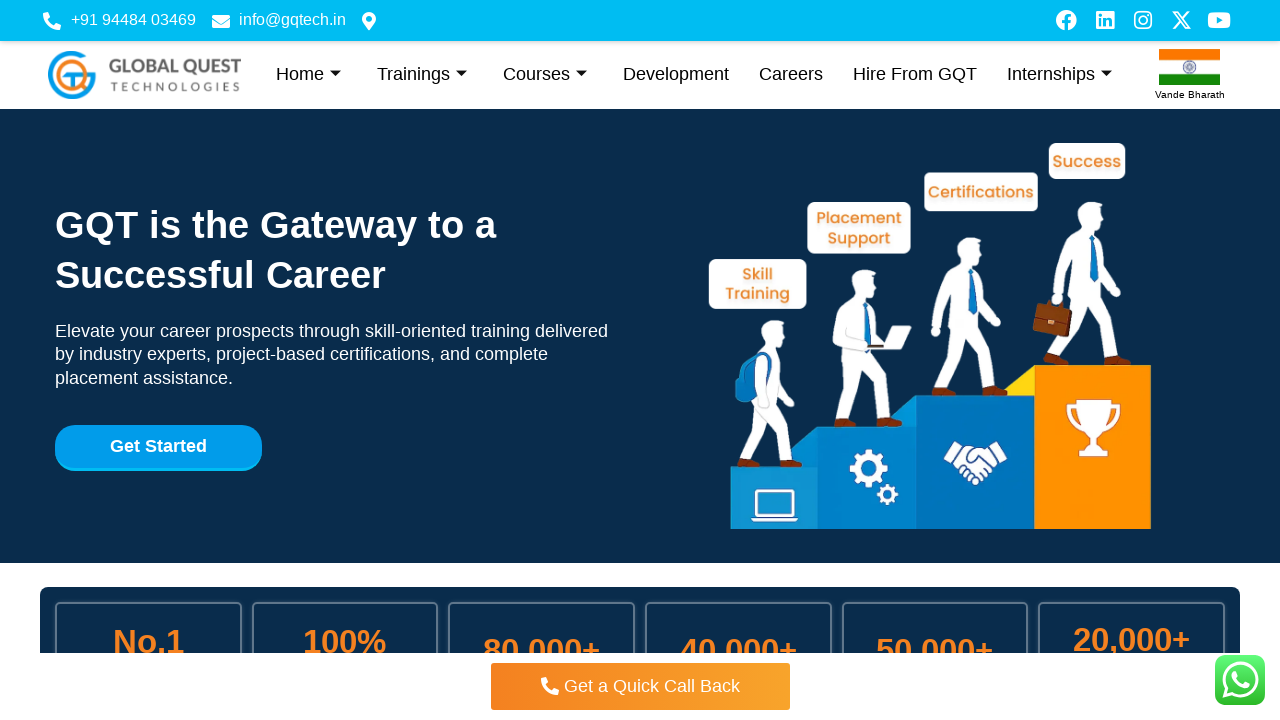

Retrieved current URL: https://gqtech.in/
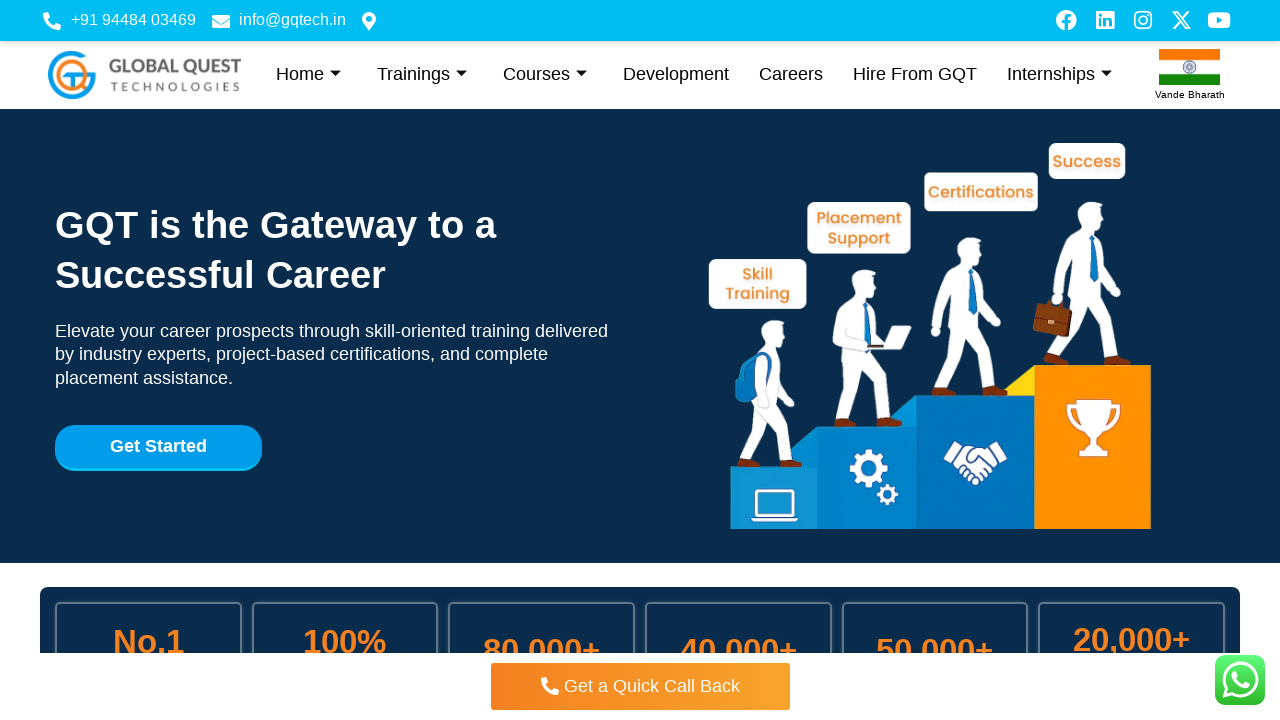

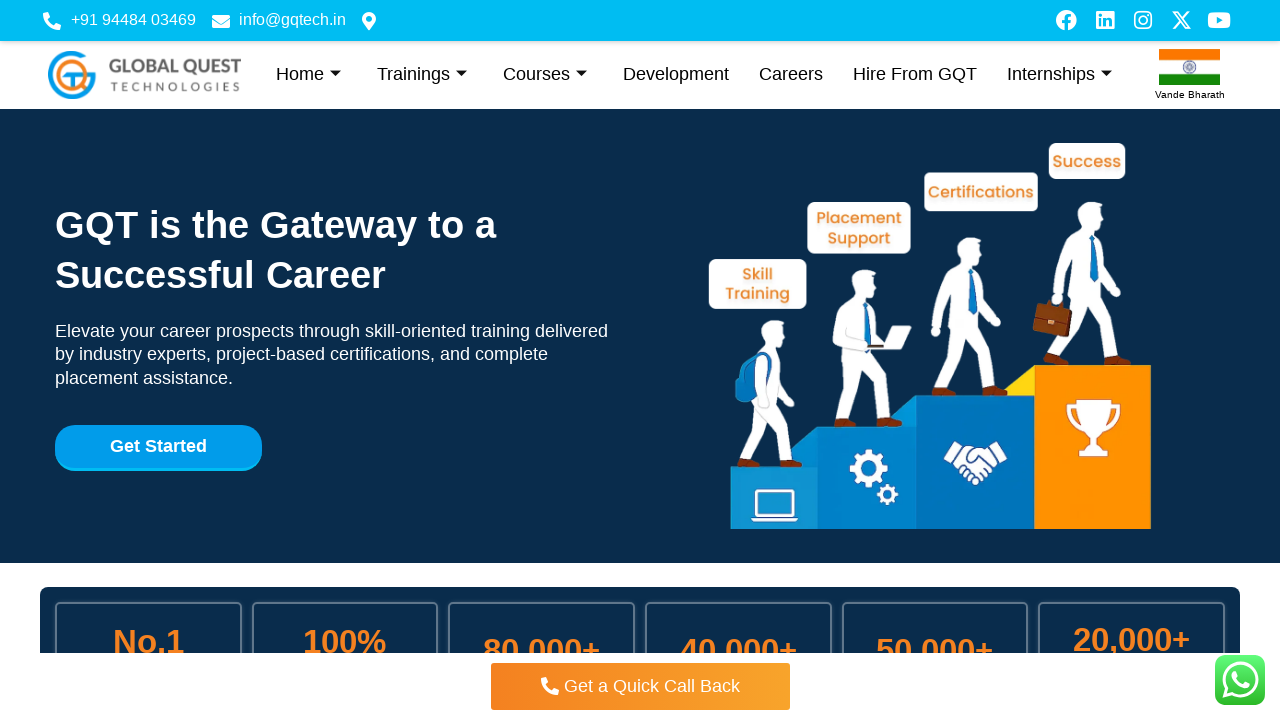